Tests file download and upload functionality on a practice page, downloading a file, uploading it back, and validating the upload success message

Starting URL: https://rahulshettyacademy.com/upload-download-test/

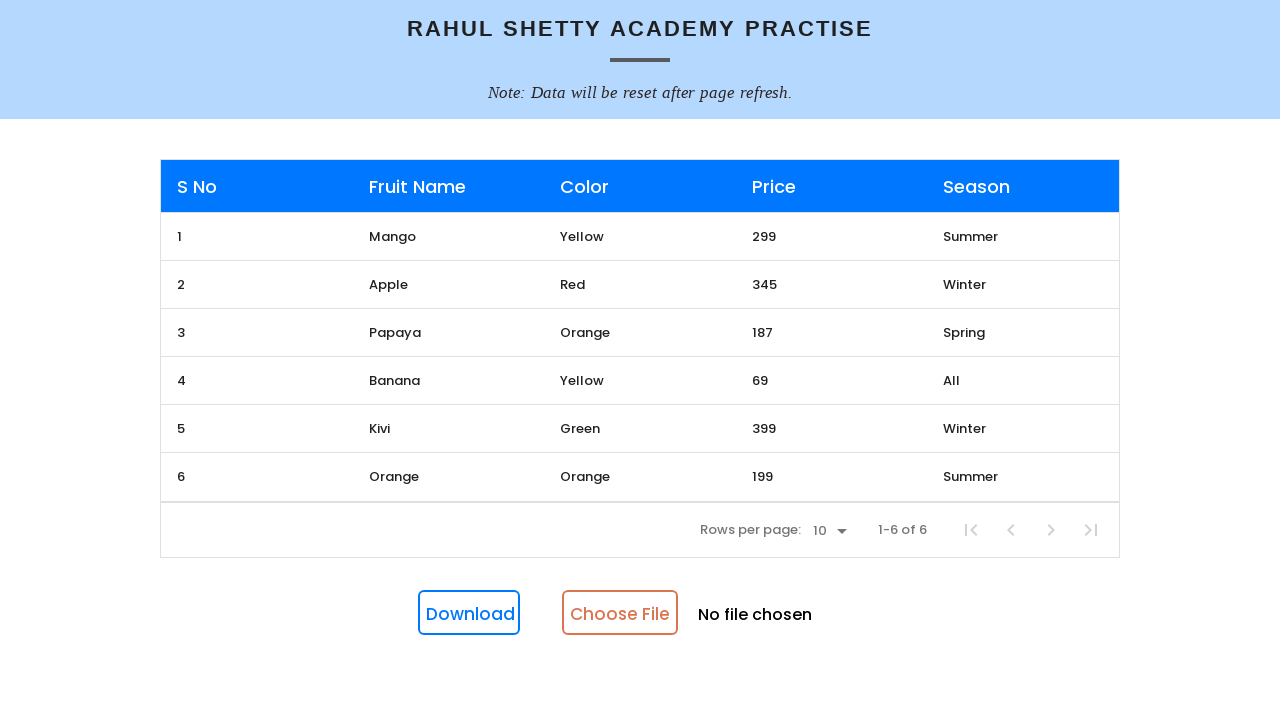

Clicked download button to initiate file download at (469, 613) on #downloadButton
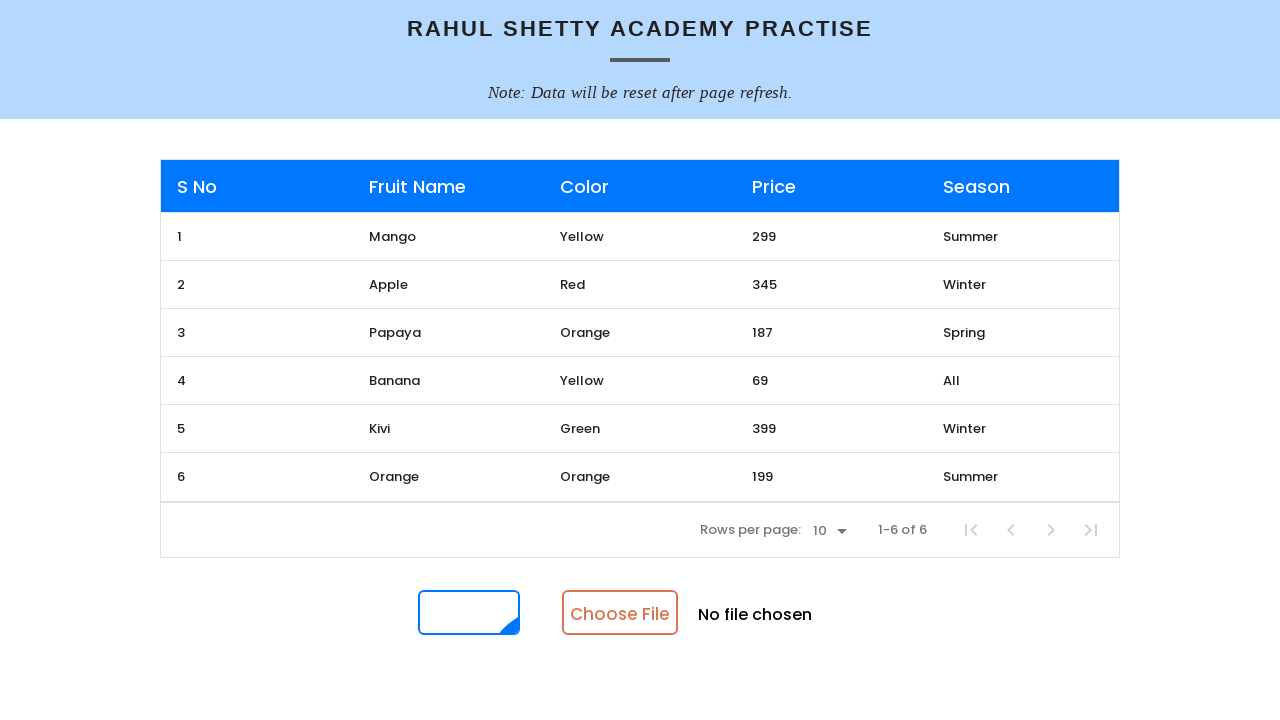

File download completed and captured at (469, 613) on #downloadButton
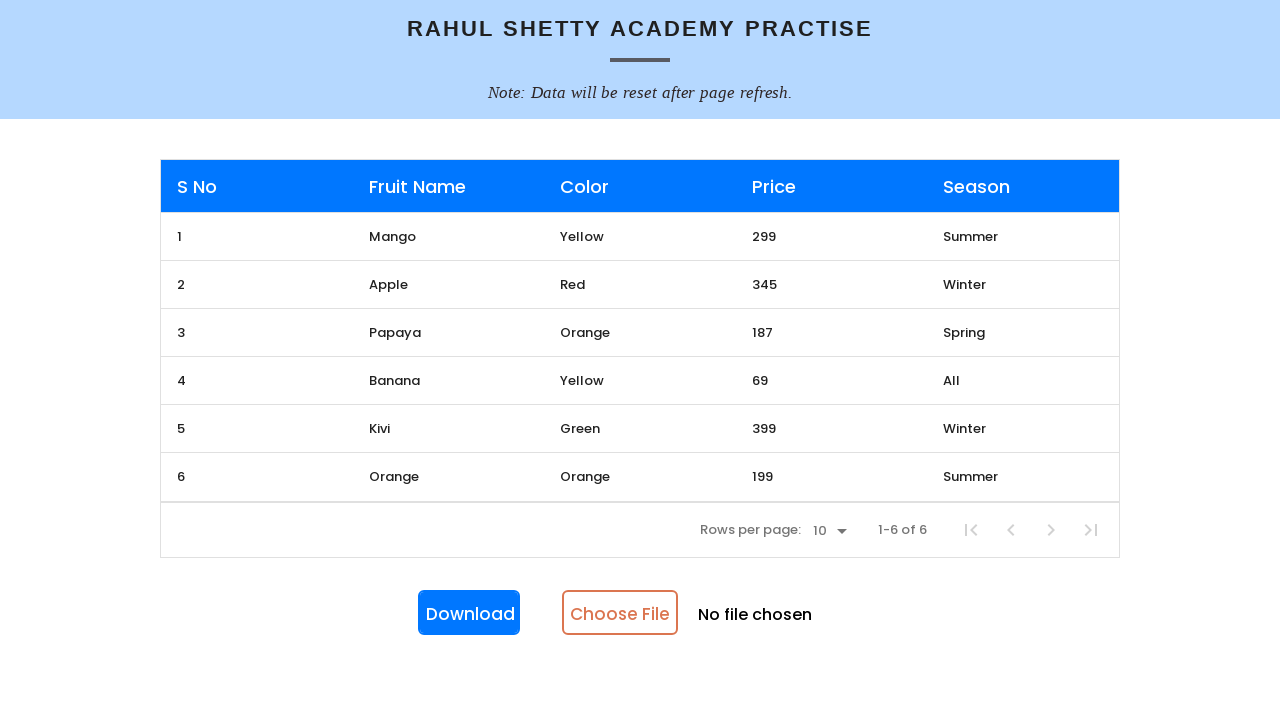

Saved downloaded file to temporary location
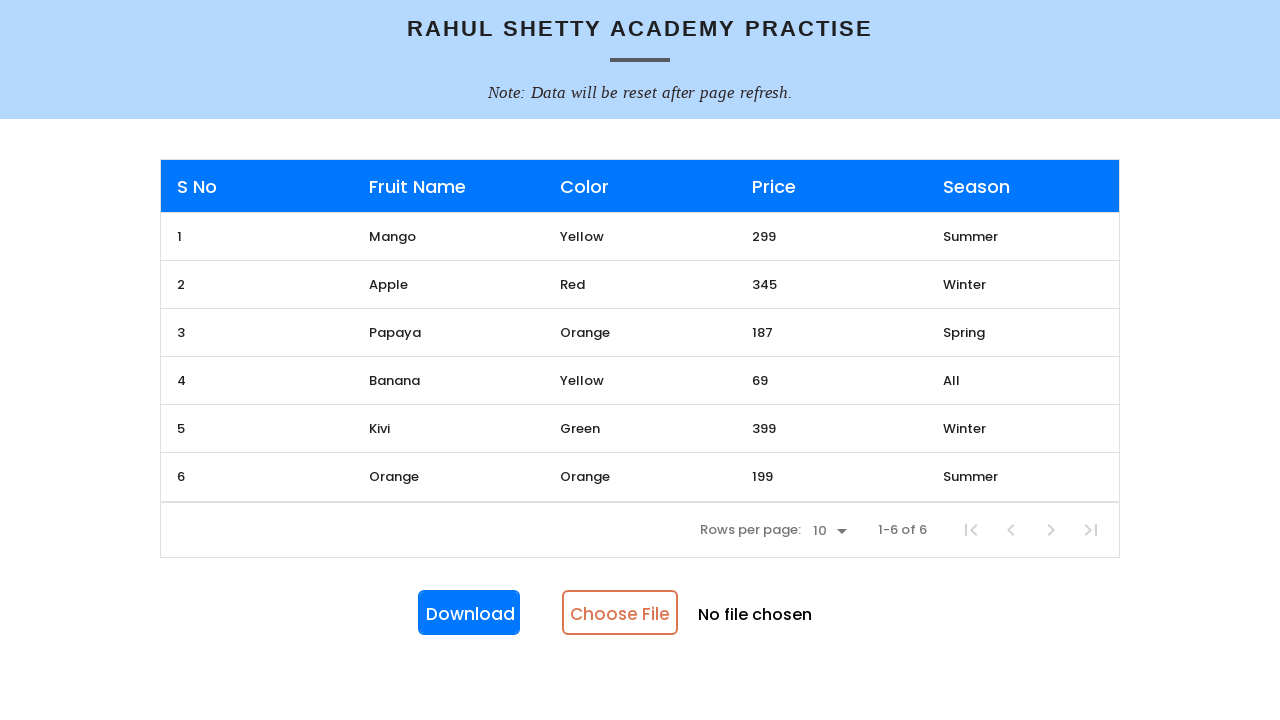

Set file input to upload the downloaded file
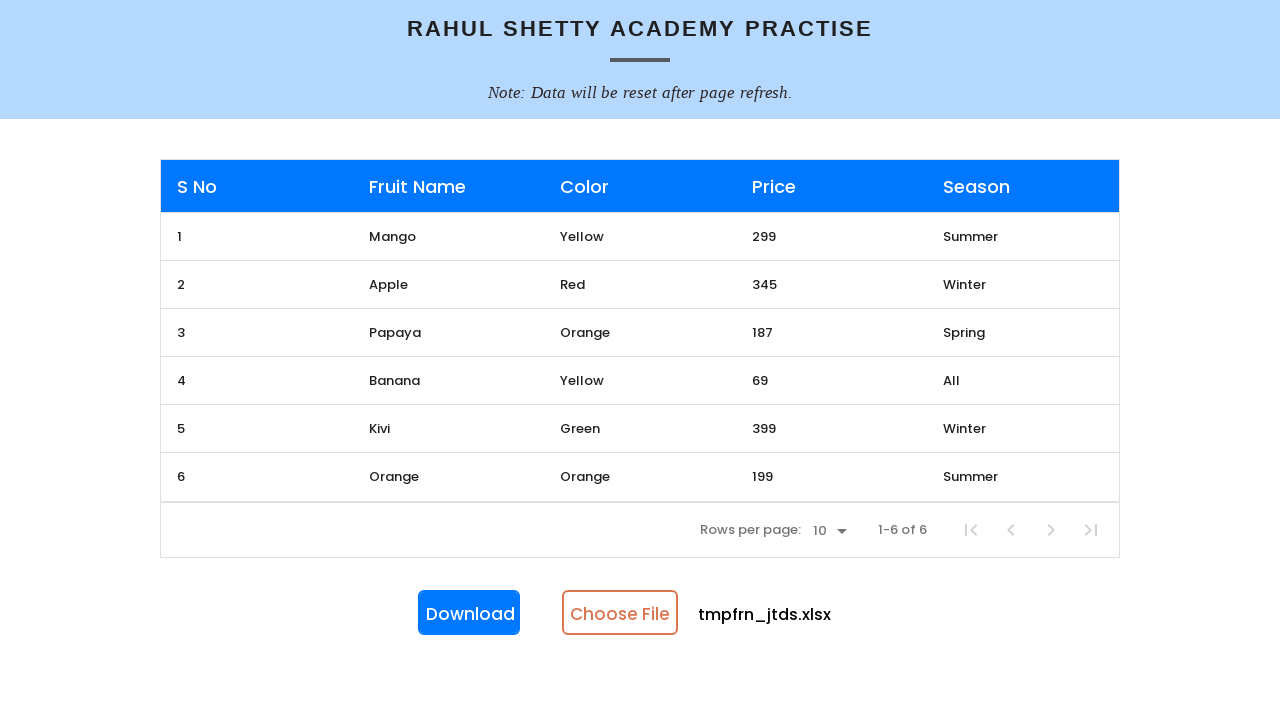

Success toast message appeared after file upload
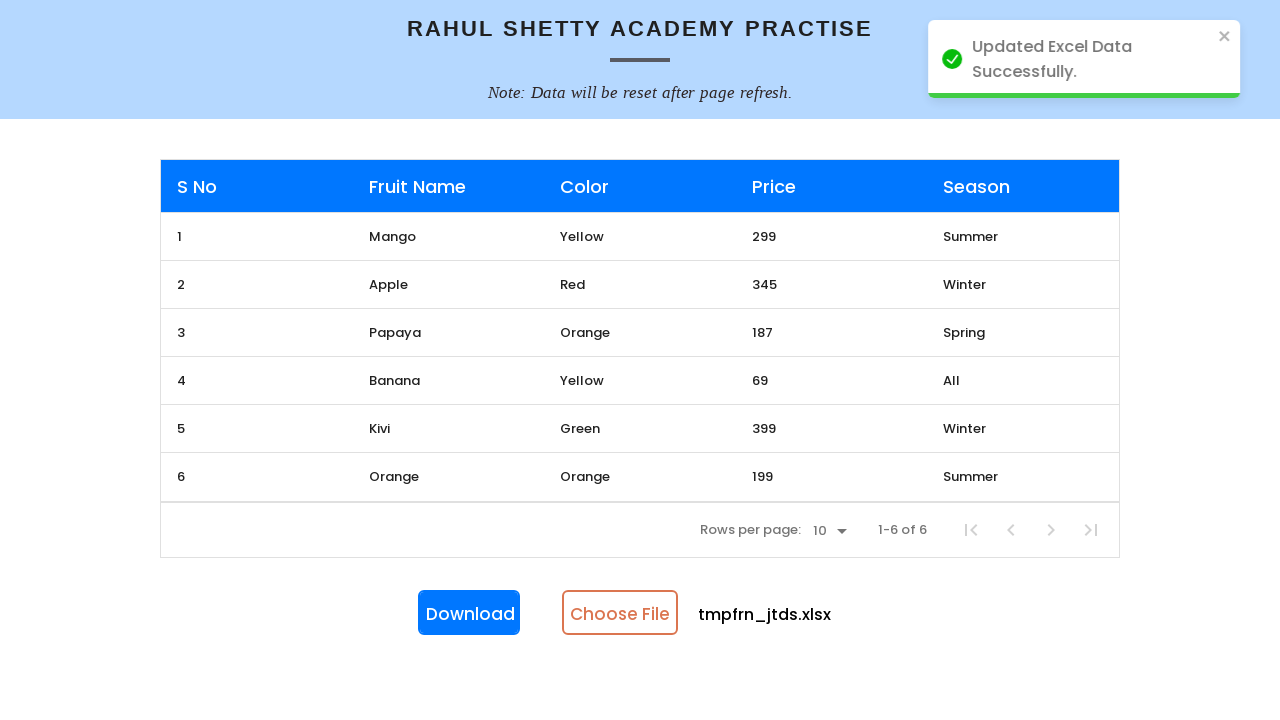

Retrieved success toast message text
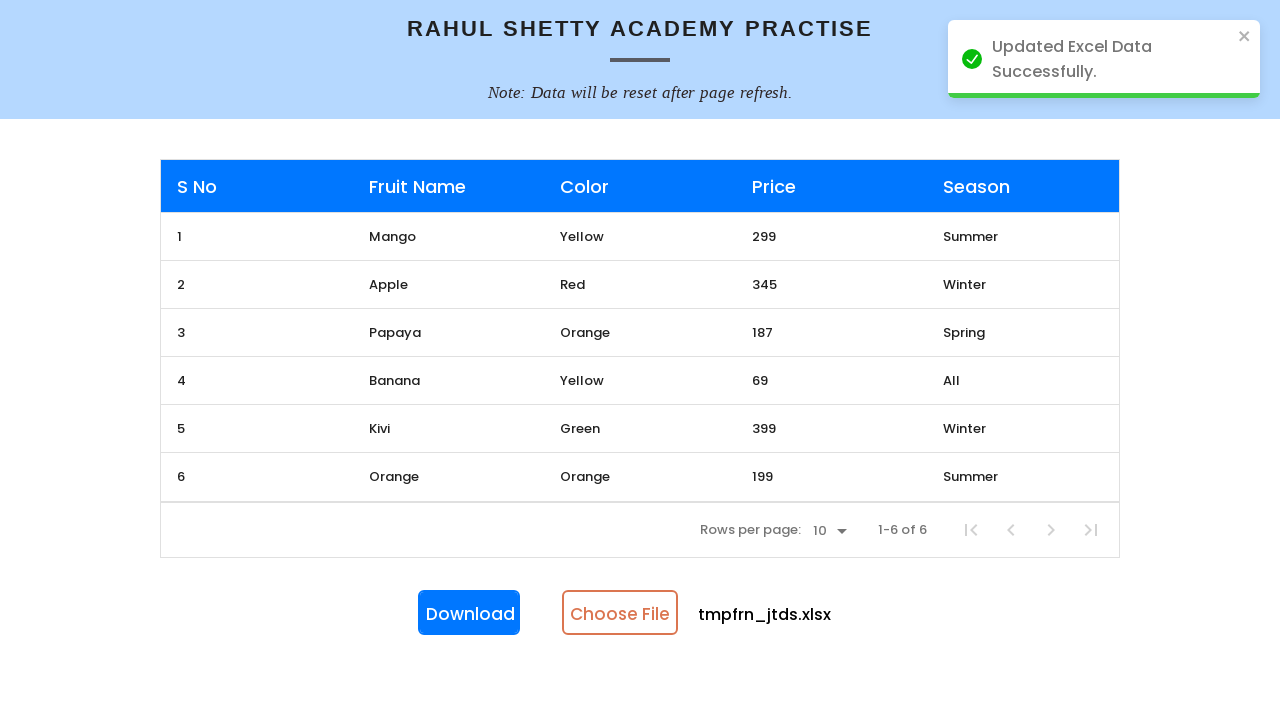

Verified success message: 'Updated Excel Data Successfully.'
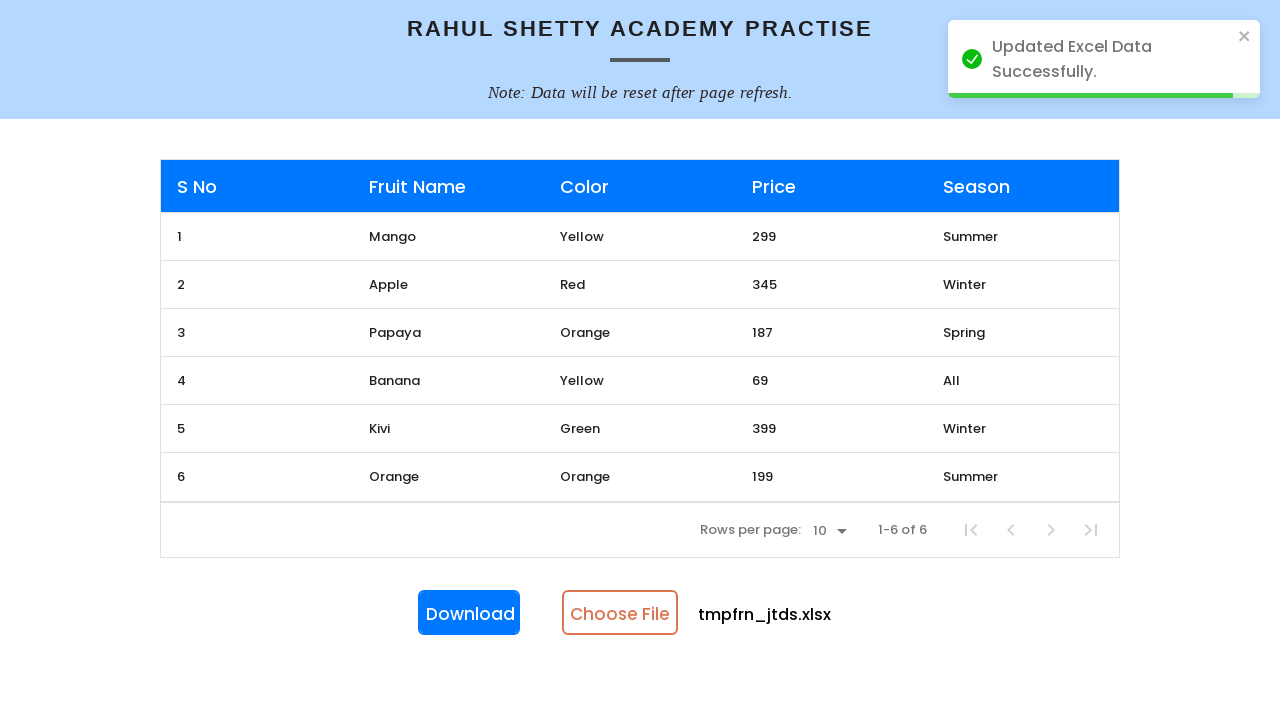

Retrieved price column ID from table
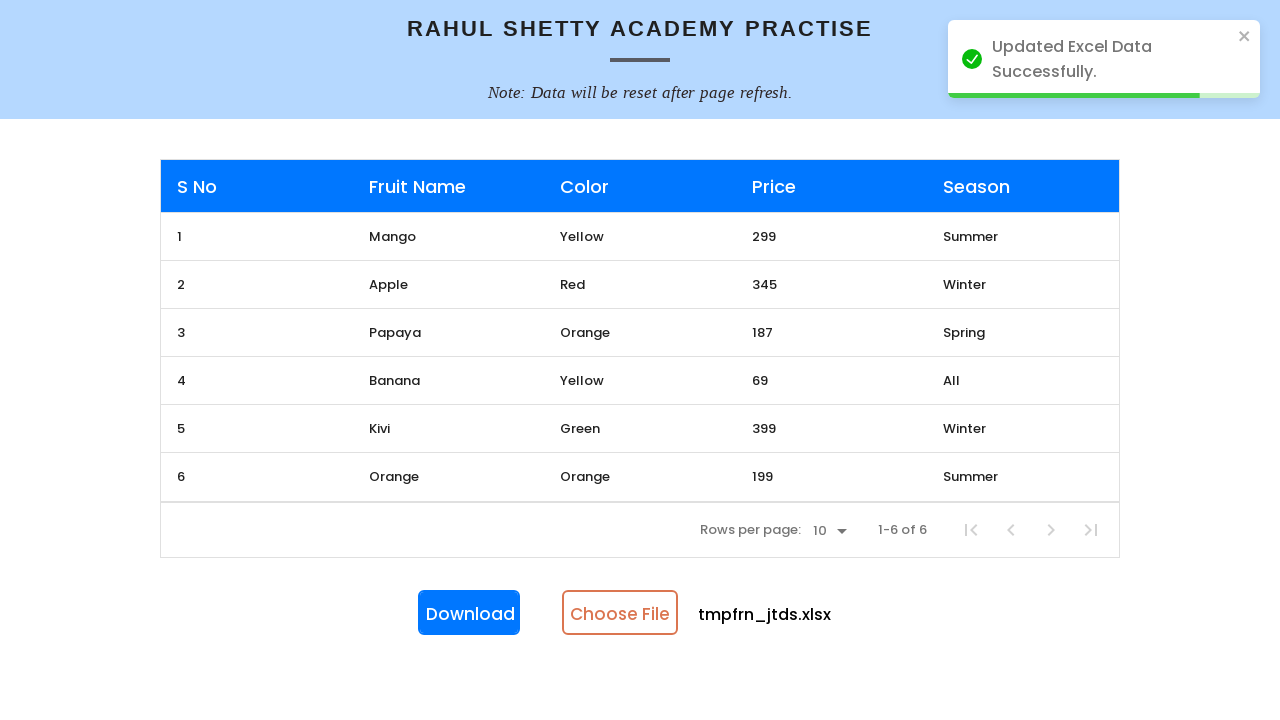

Retrieved Apple's price from table: 345
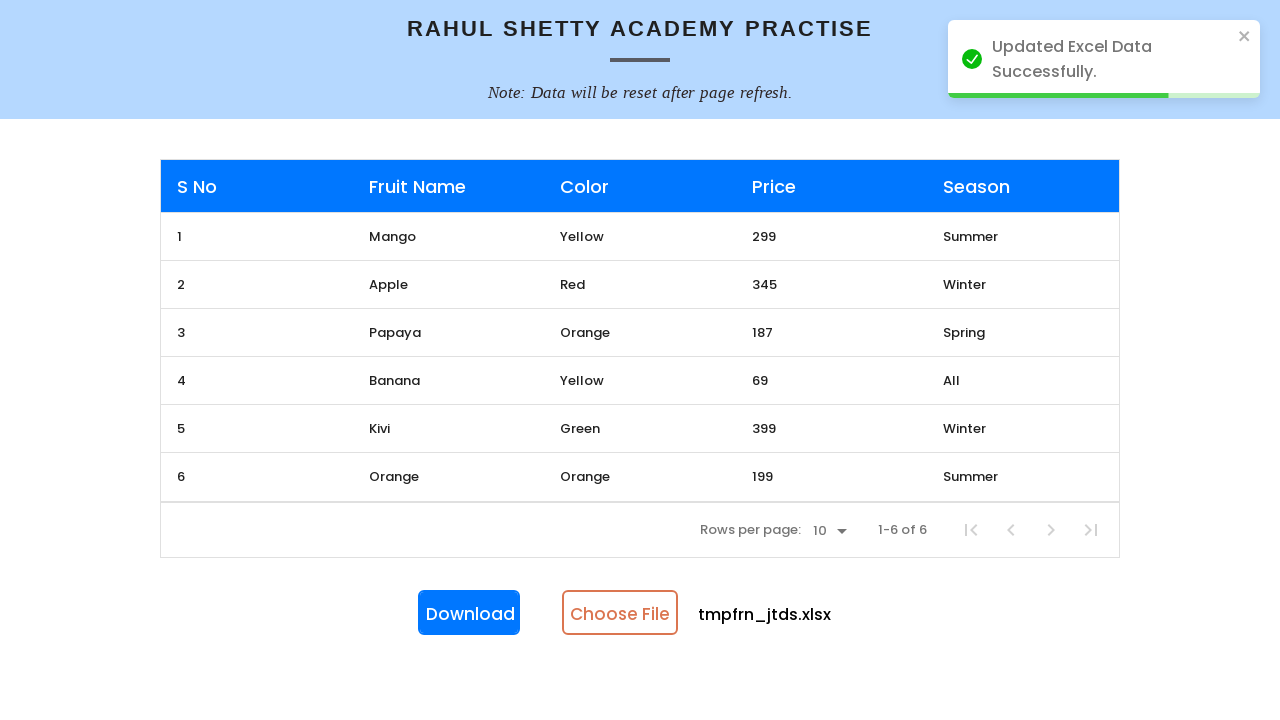

Cleaned up temporary file
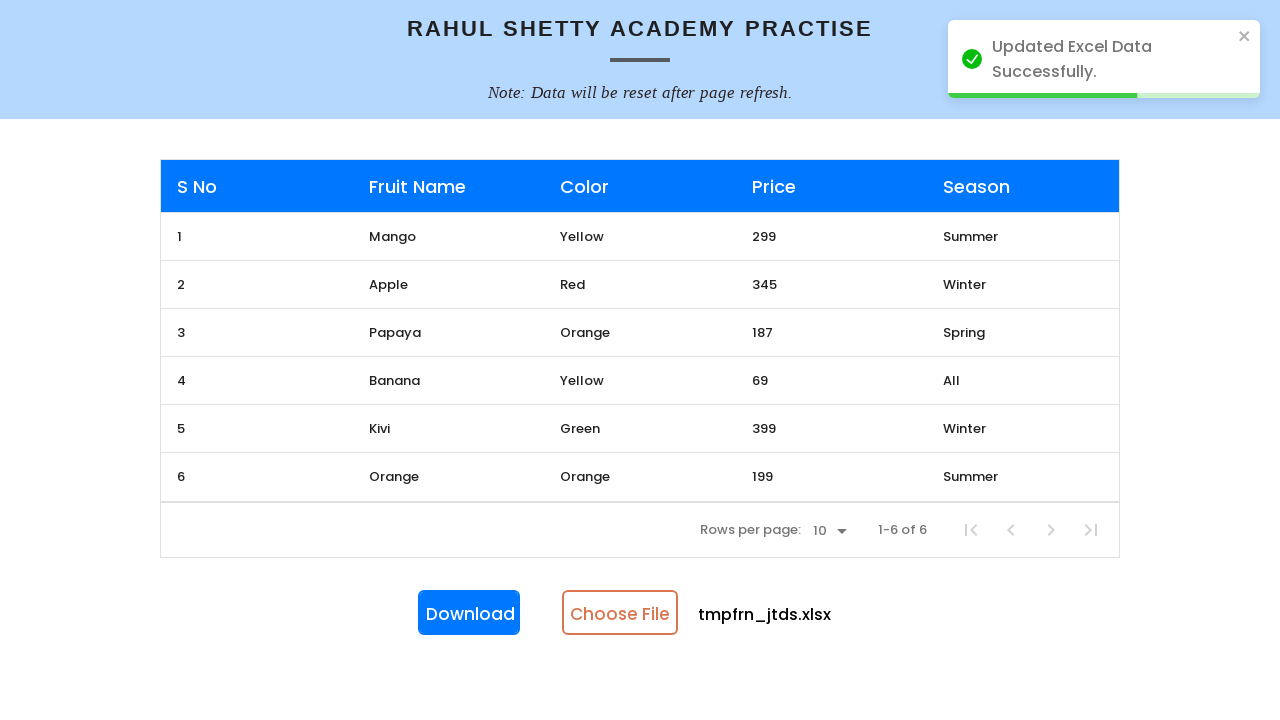

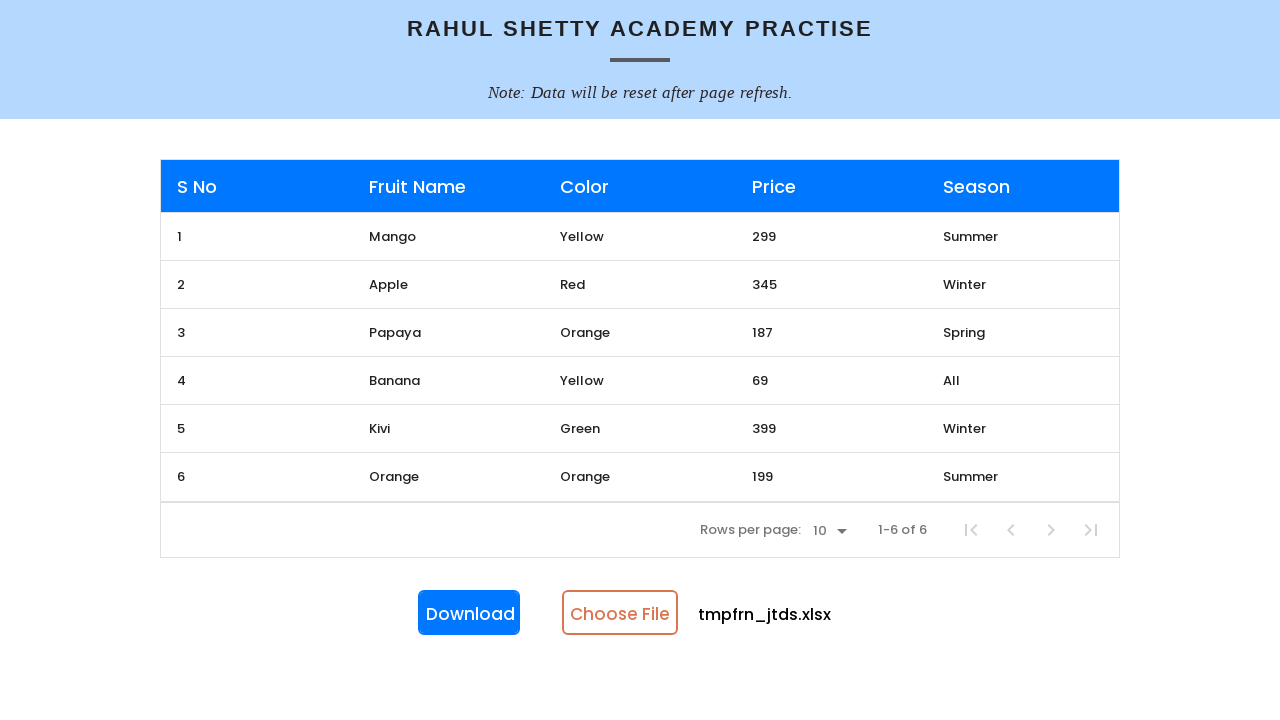